Tests the search functionality on Python.org by entering "pycon" in the search box and submitting the search form

Starting URL: https://www.python.org/

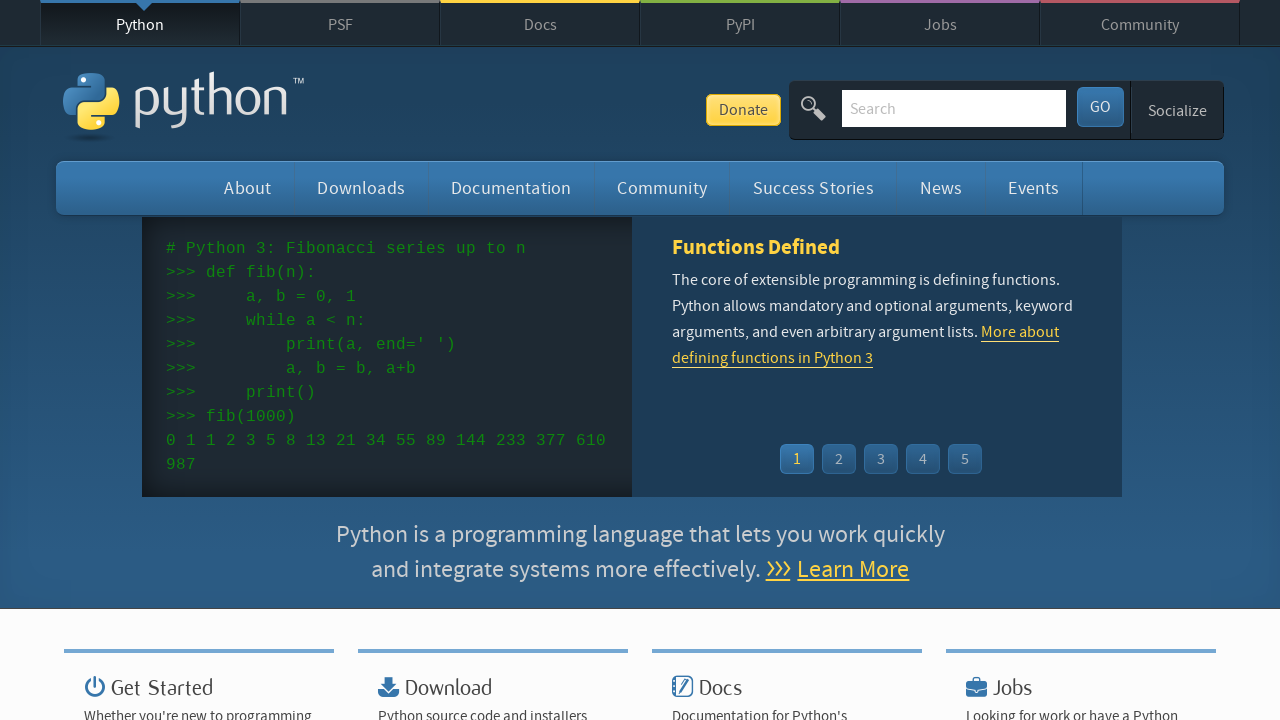

Filled search box with 'pycon' on input[name='q']
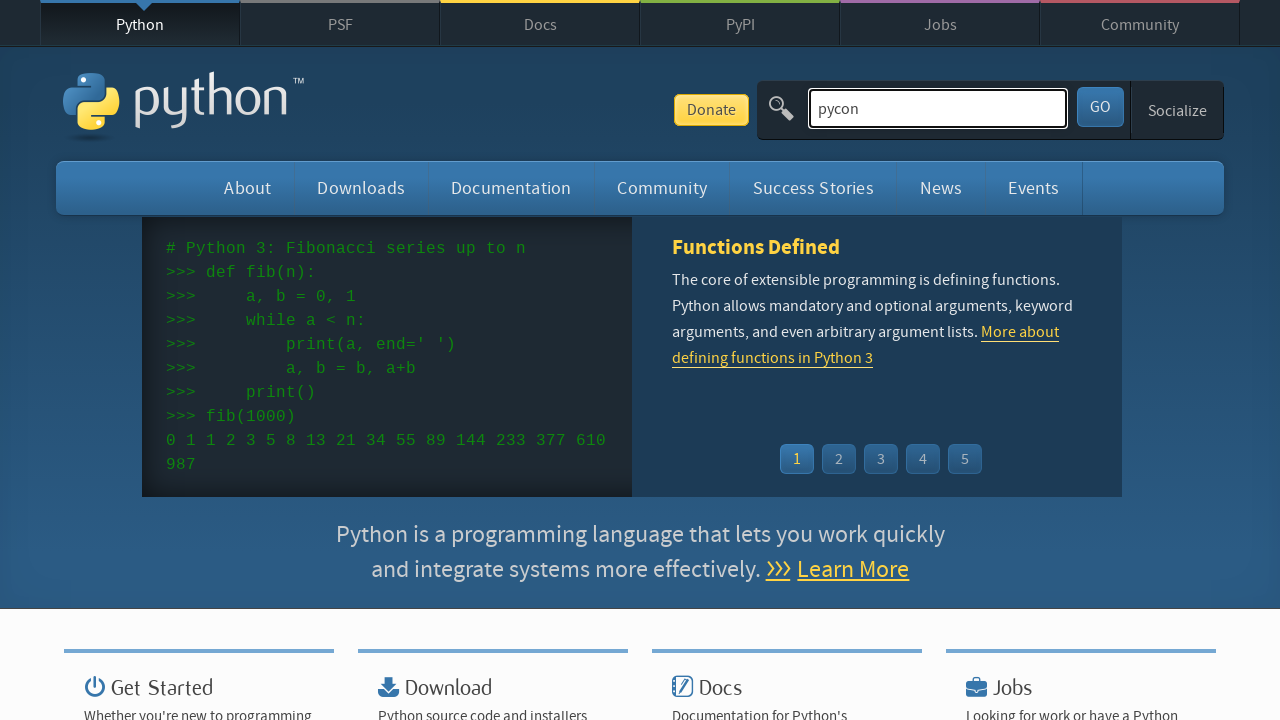

Pressed Enter to submit search form on input[name='q']
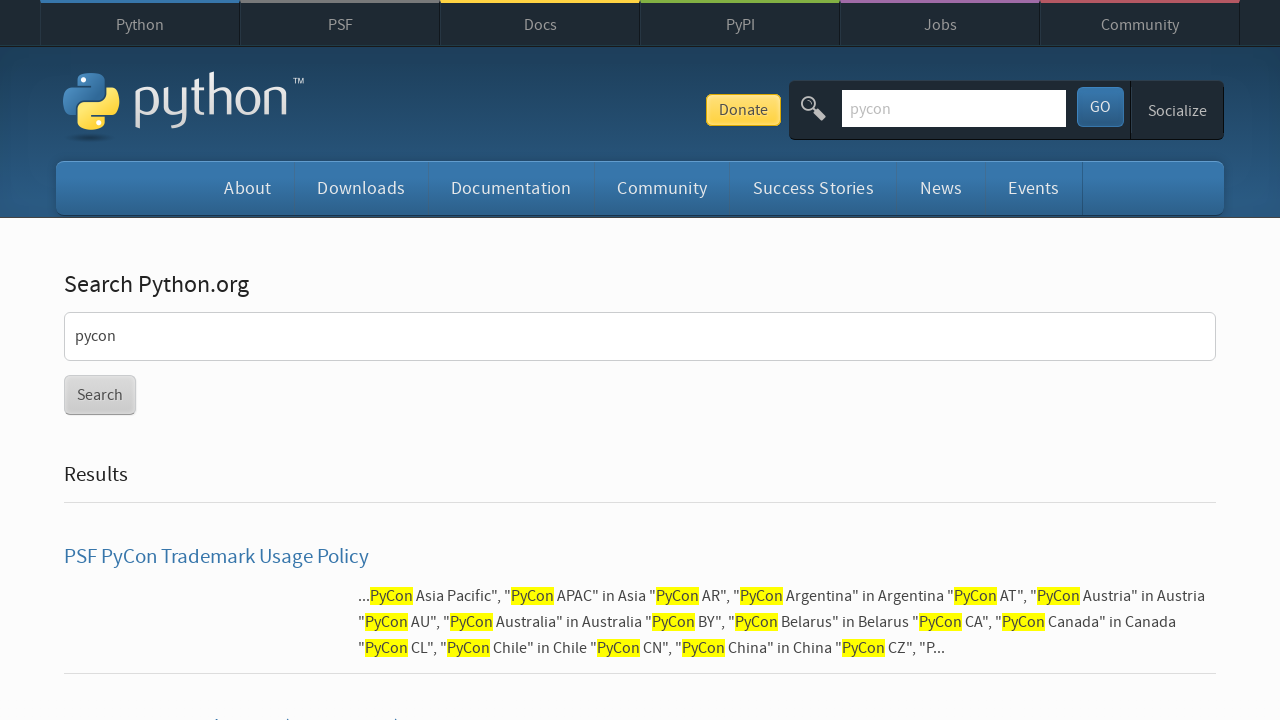

Search results page loaded
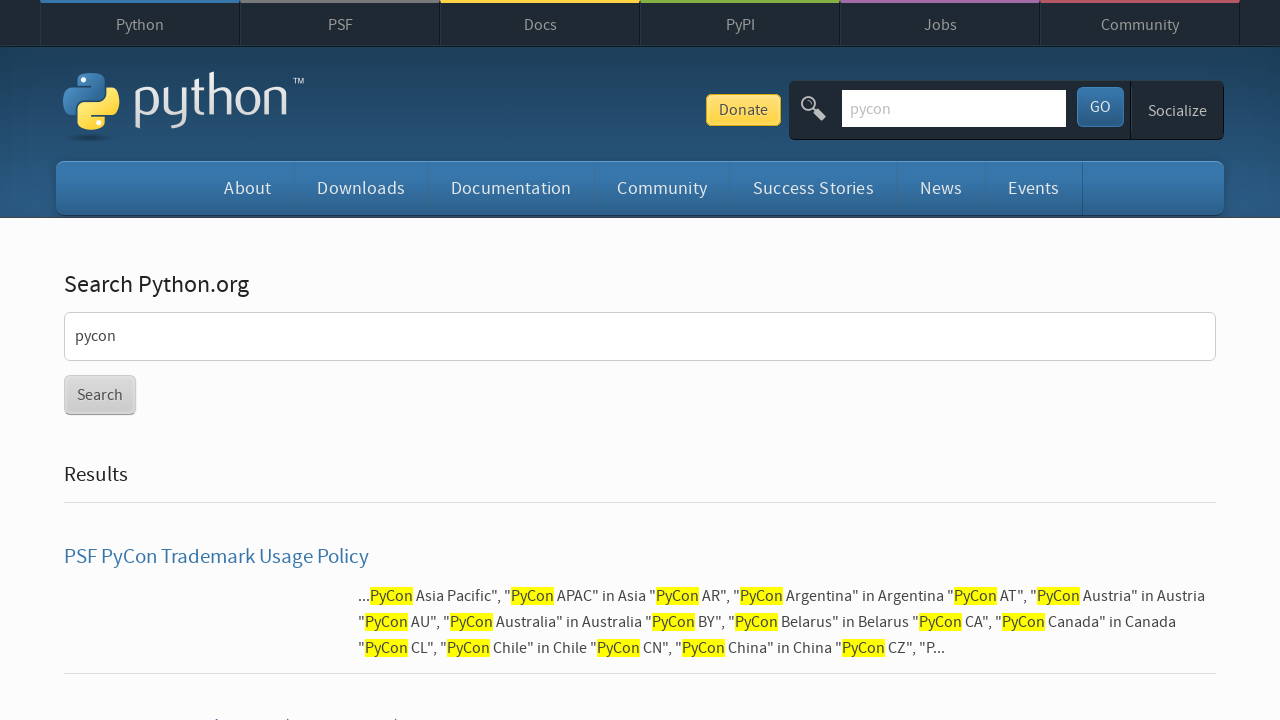

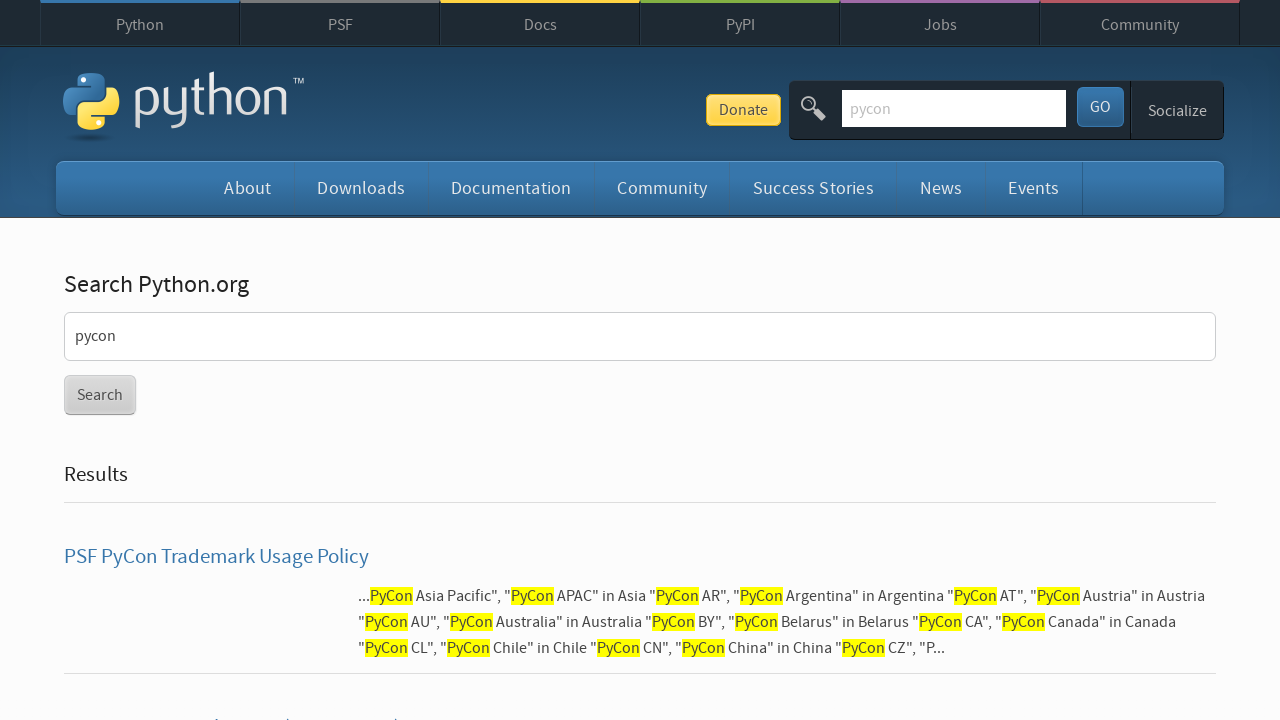